Tests various text box interactions on a practice page including entering text, appending text, getting values, clearing text, and checking disabled/readonly states of input fields.

Starting URL: https://letcode.in/edit

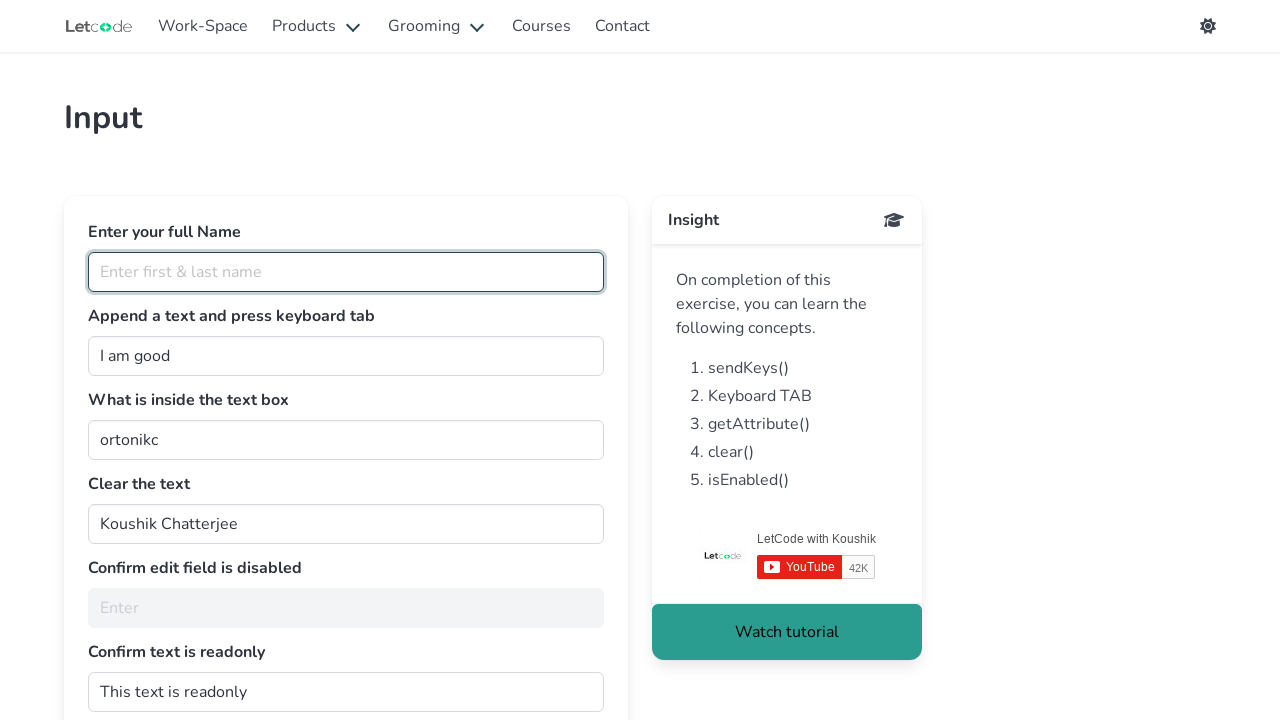

Entered 'raj' in the fullName field on #fullName
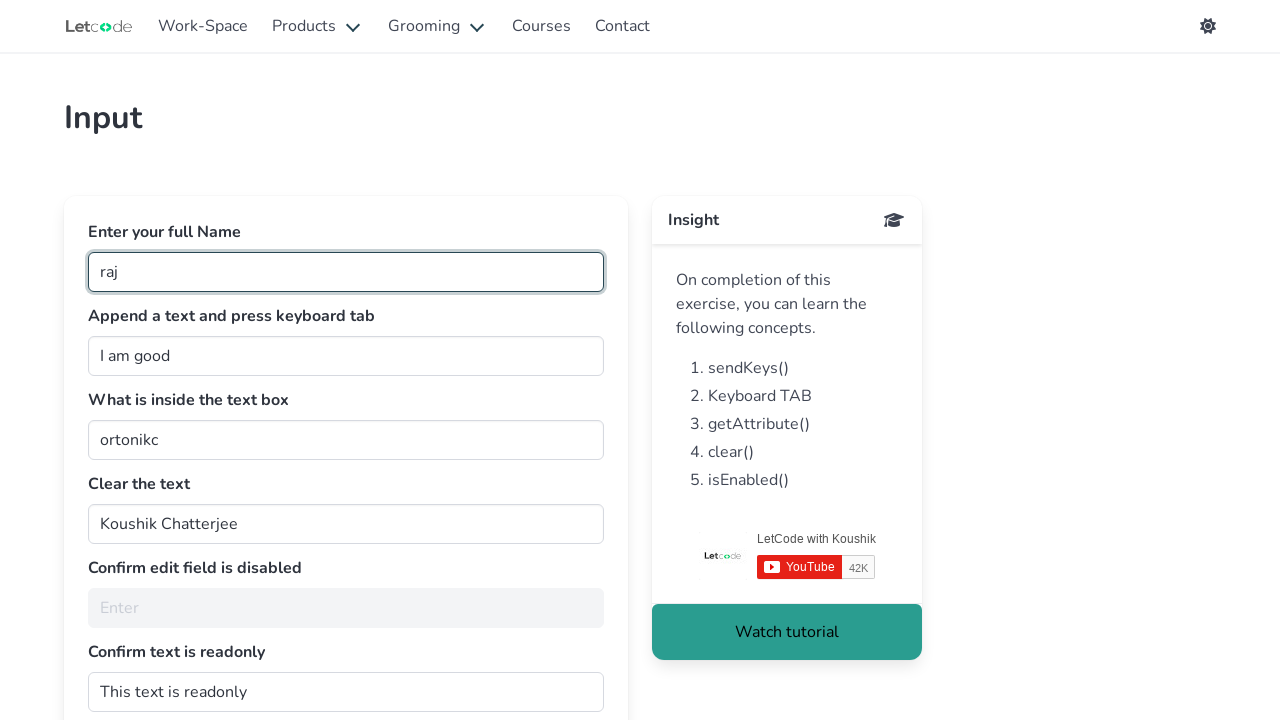

Filled join field with ' raj' on #join
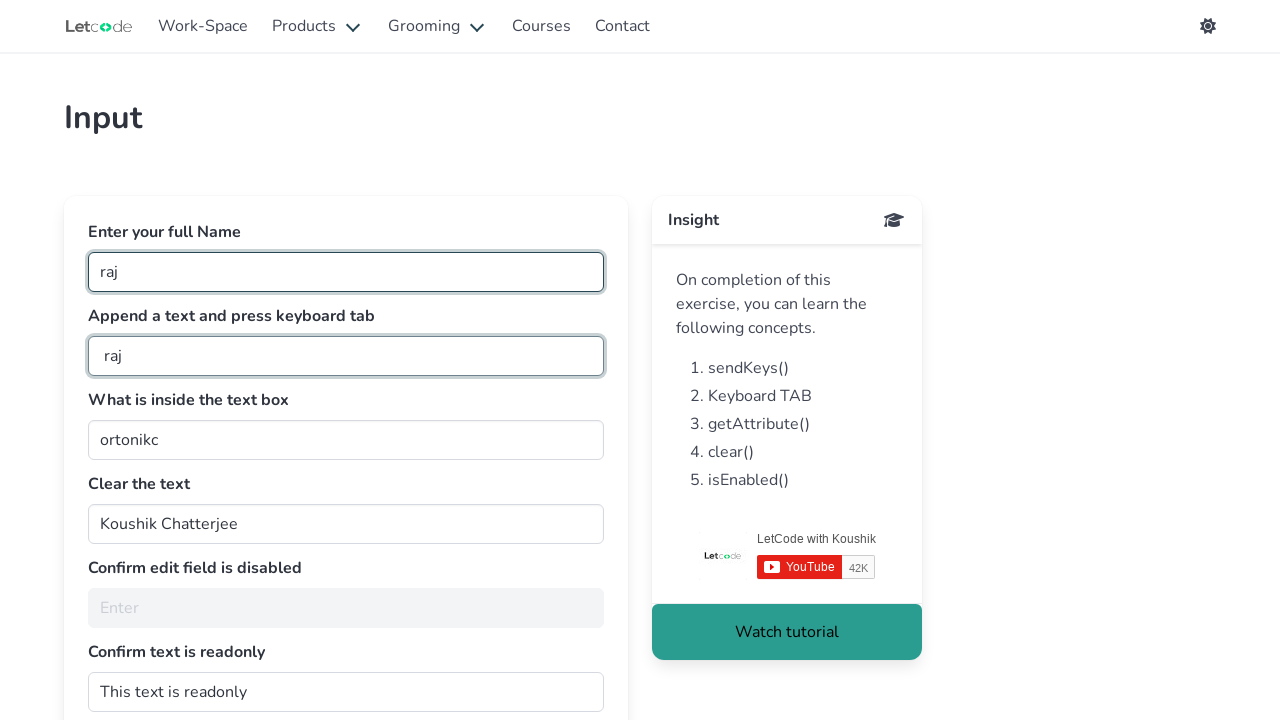

Pressed Tab key to move focus
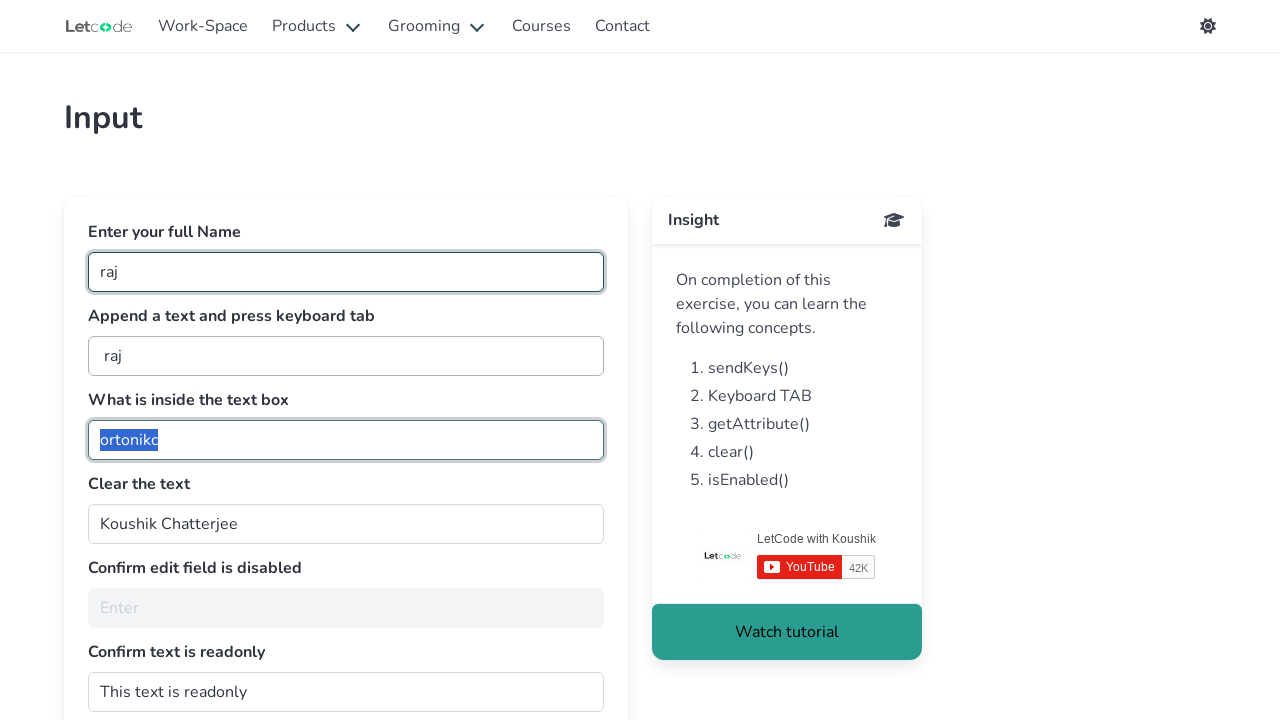

Waited for getMe text box to load
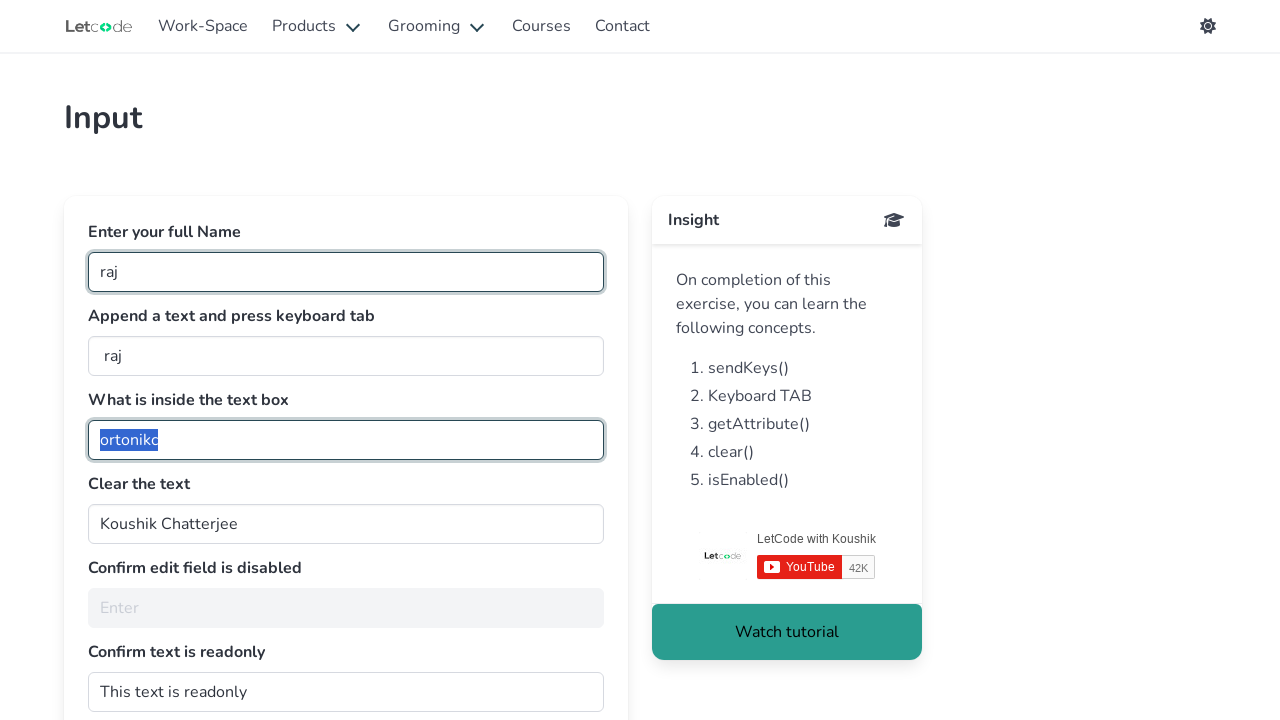

Retrieved value from getMe field: 'ortonikc'
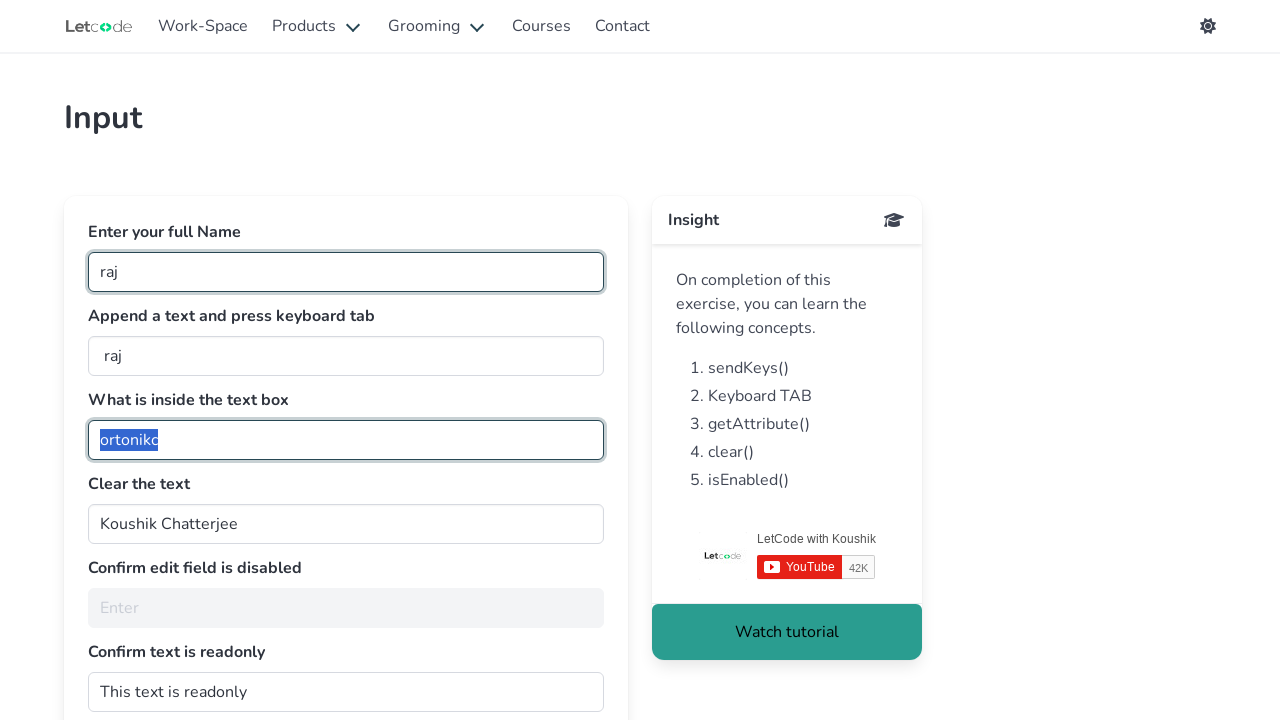

Cleared the clearMe text box on #clearMe
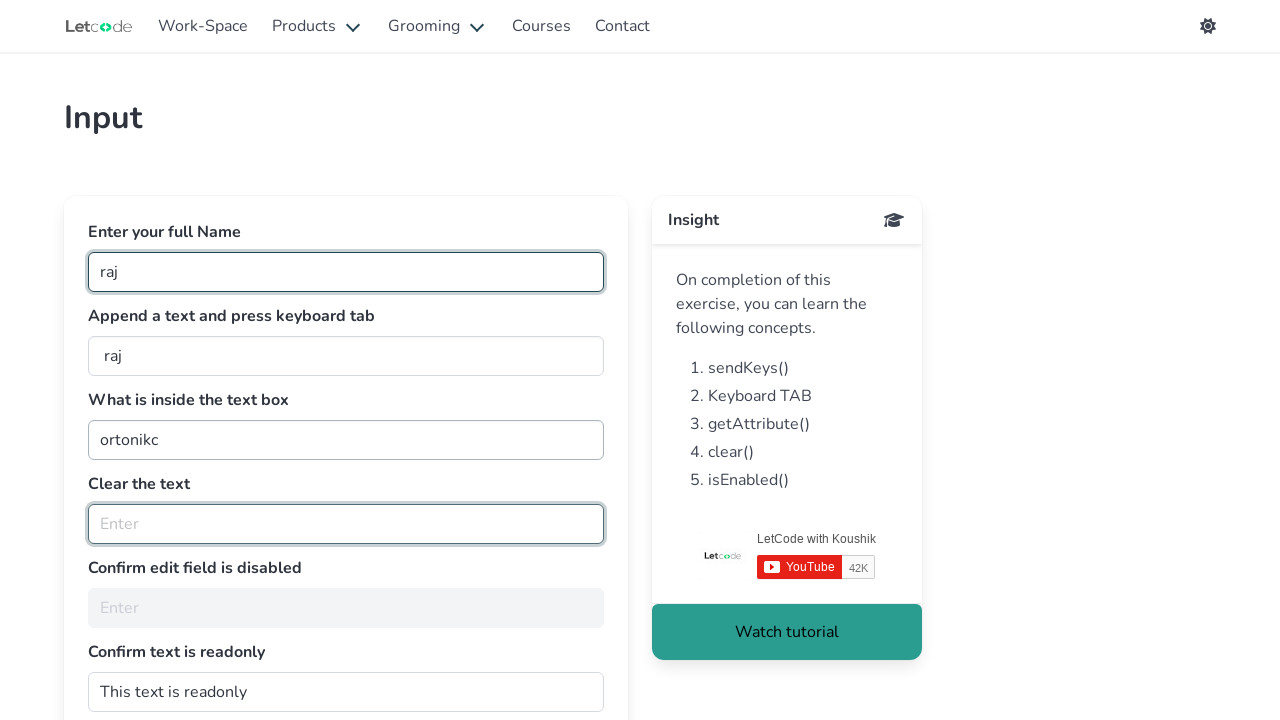

Waited for noEdit field to load
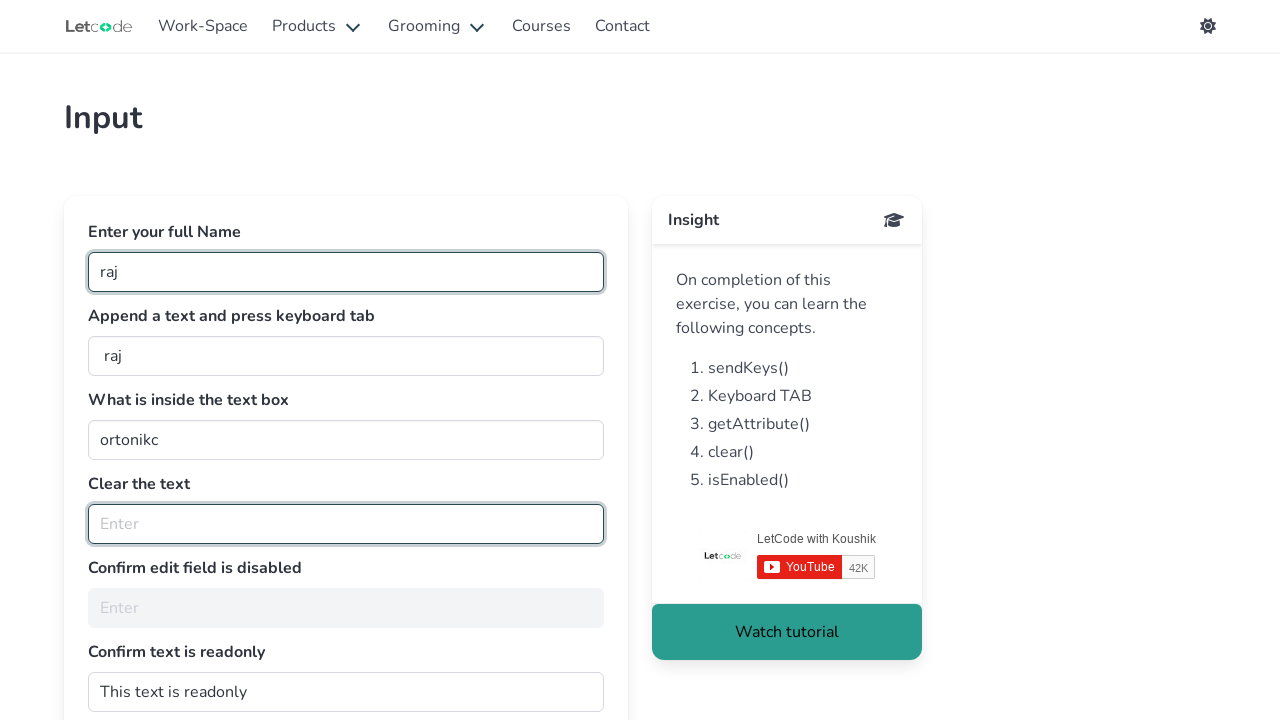

Waited for dontwrite field to load
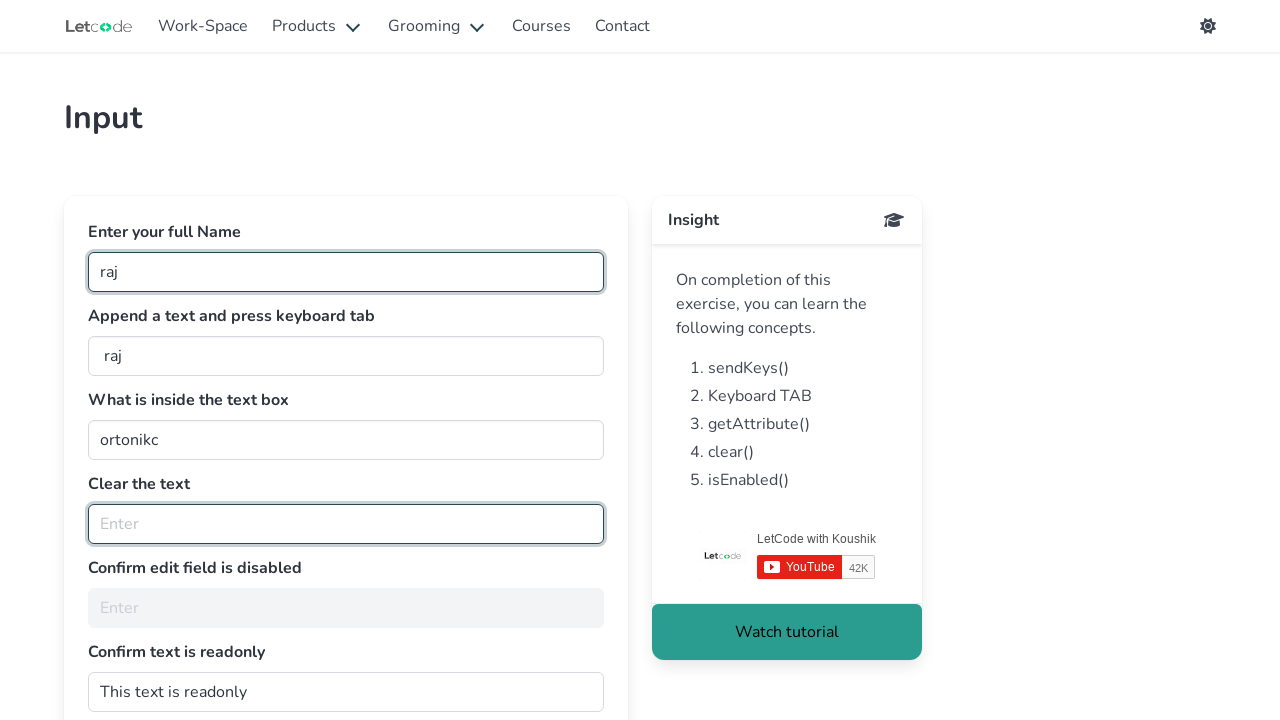

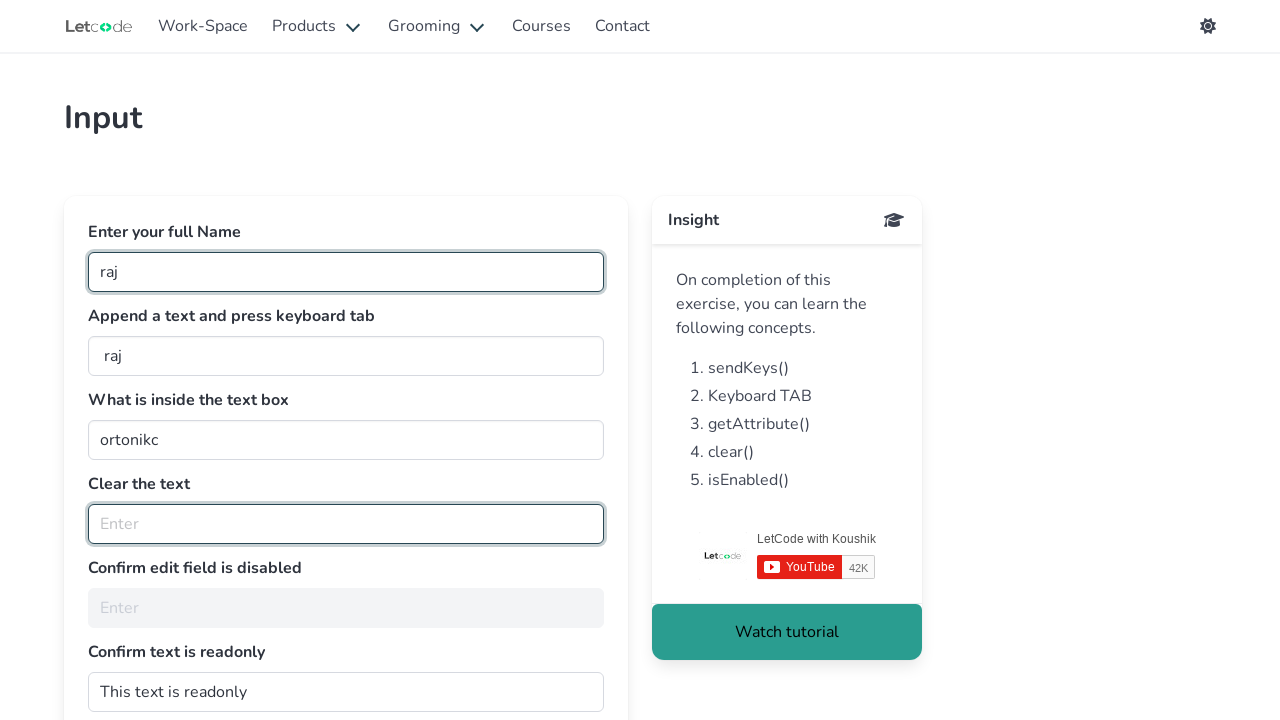